Tests highlighting an element on a page by finding a specific element and visually verifying it can be located

Starting URL: http://the-internet.herokuapp.com/large

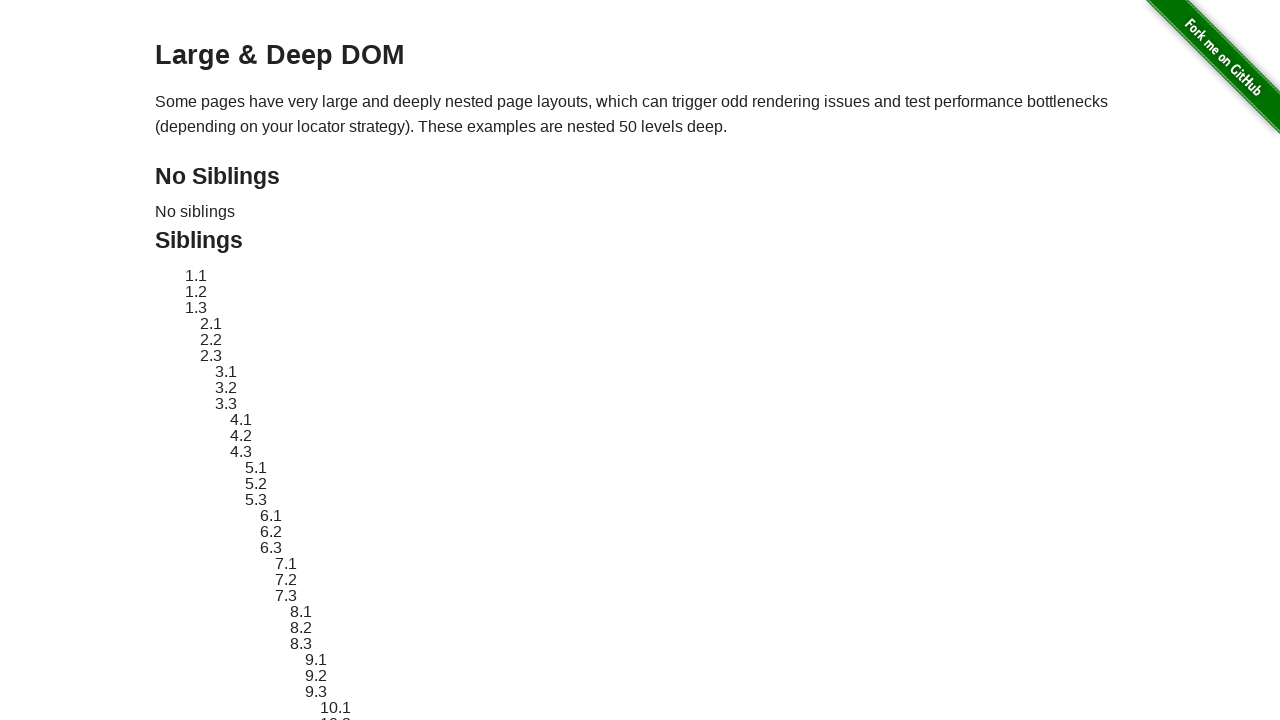

Located and waited for target element #sibling-2.3
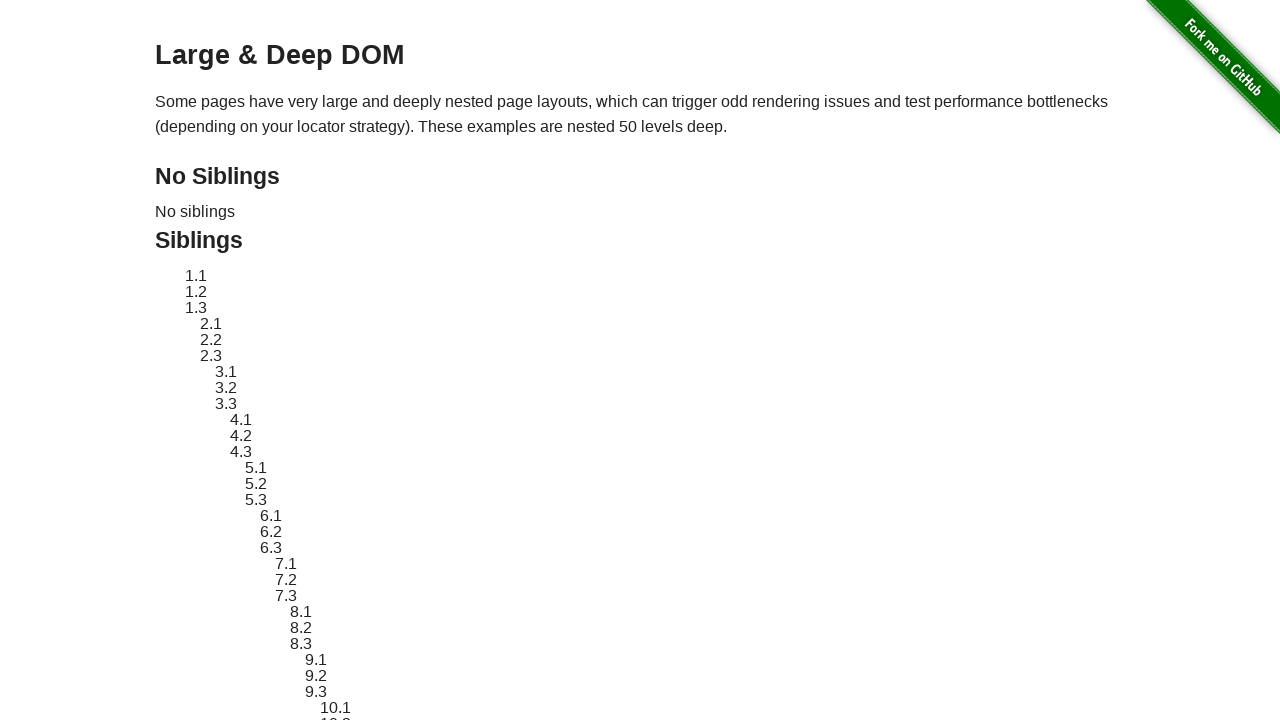

Applied red dashed border highlight to target element
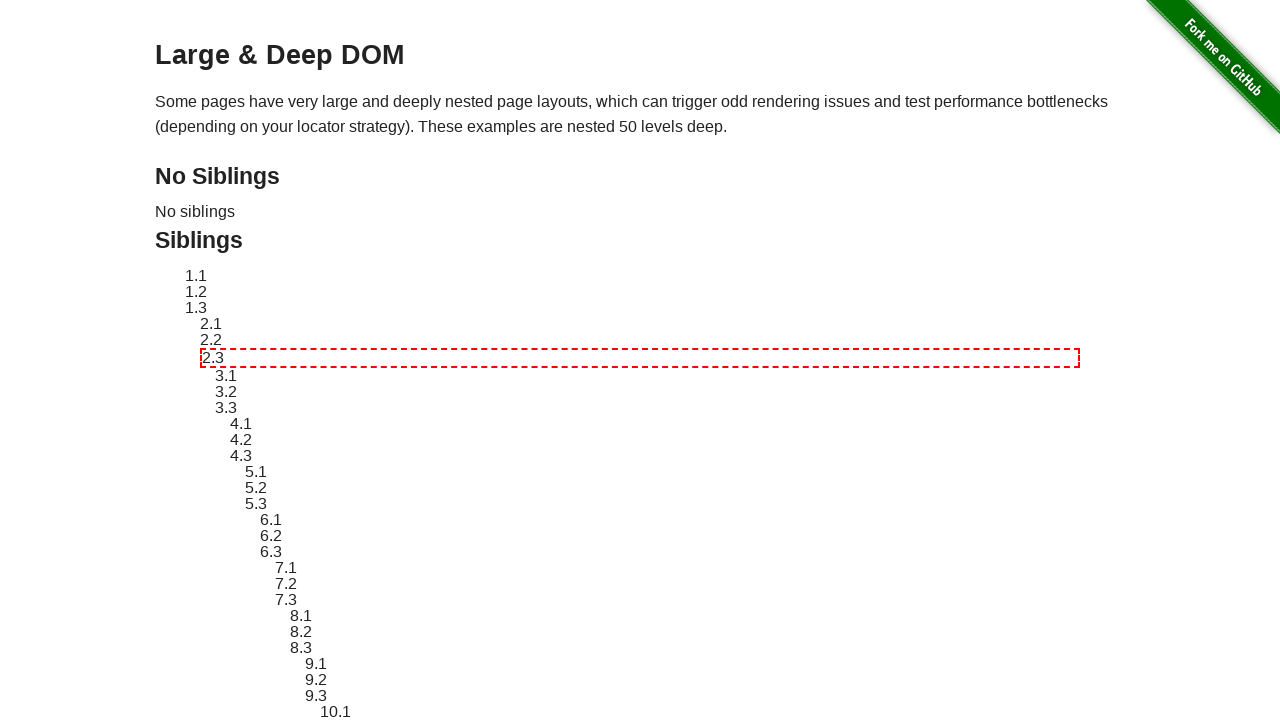

Waited 2 seconds to visually verify the highlight effect
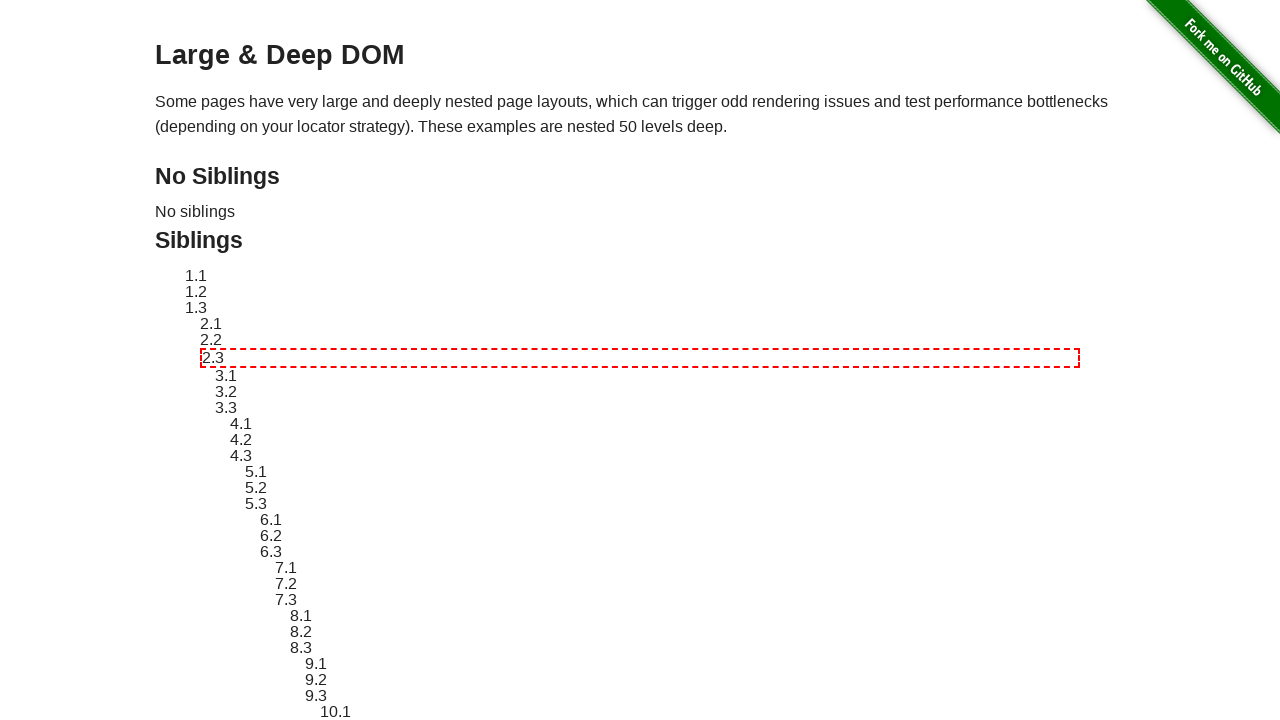

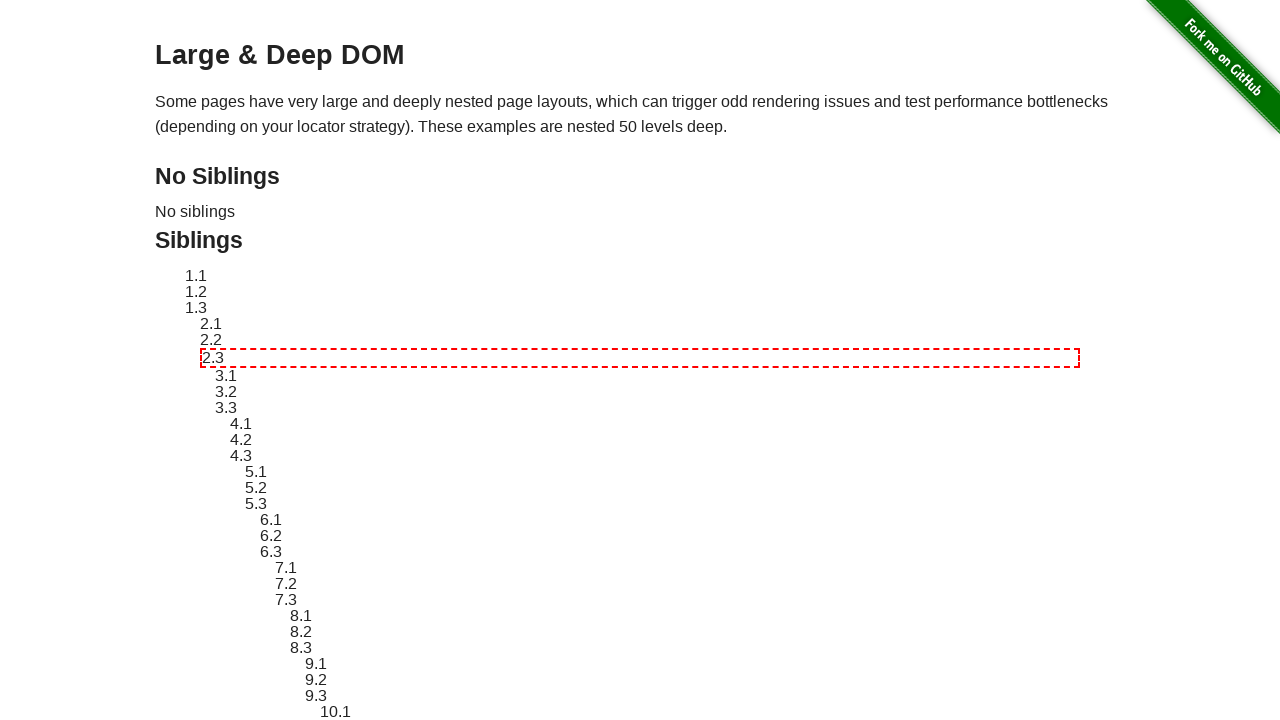